Tests navigation functionality on the University of Waterloo Civil & Environmental Engineering IT website by clicking through navigation menu items and navigating back for non-submenu links.

Starting URL: https://uwaterloo.ca/civil-environmental-engineering-information-technology

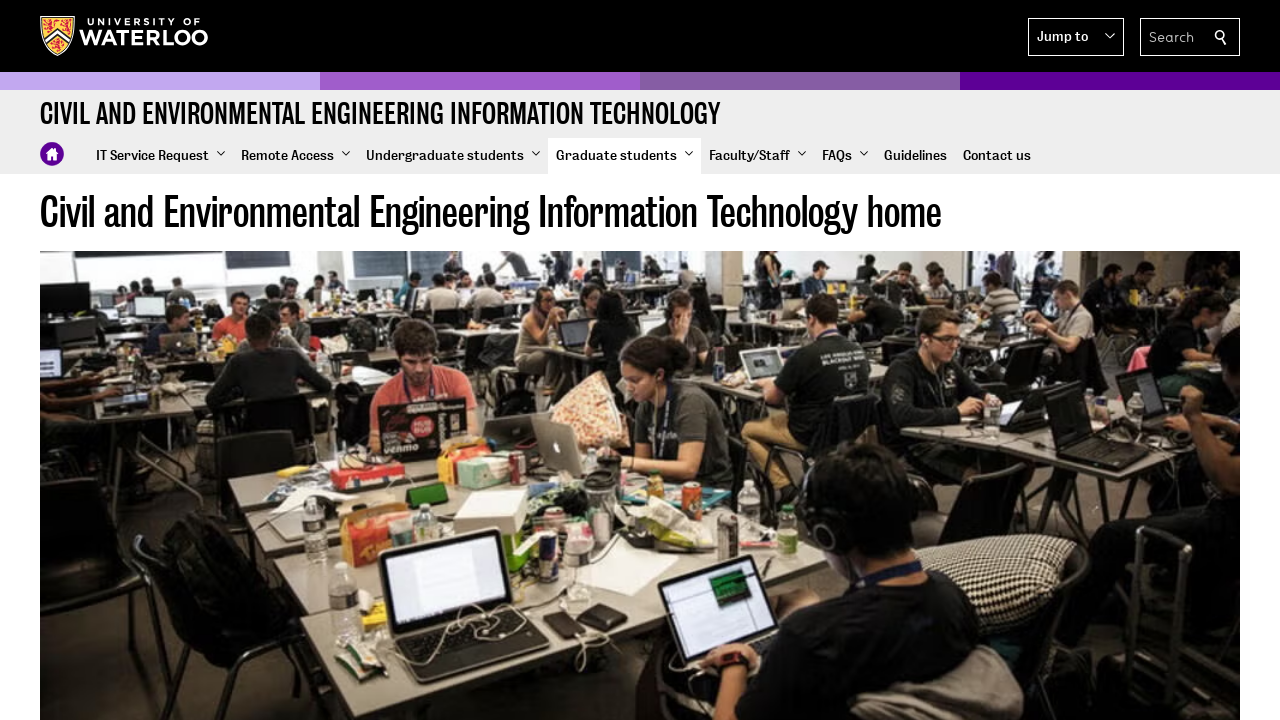

Located all navigation elements on the page
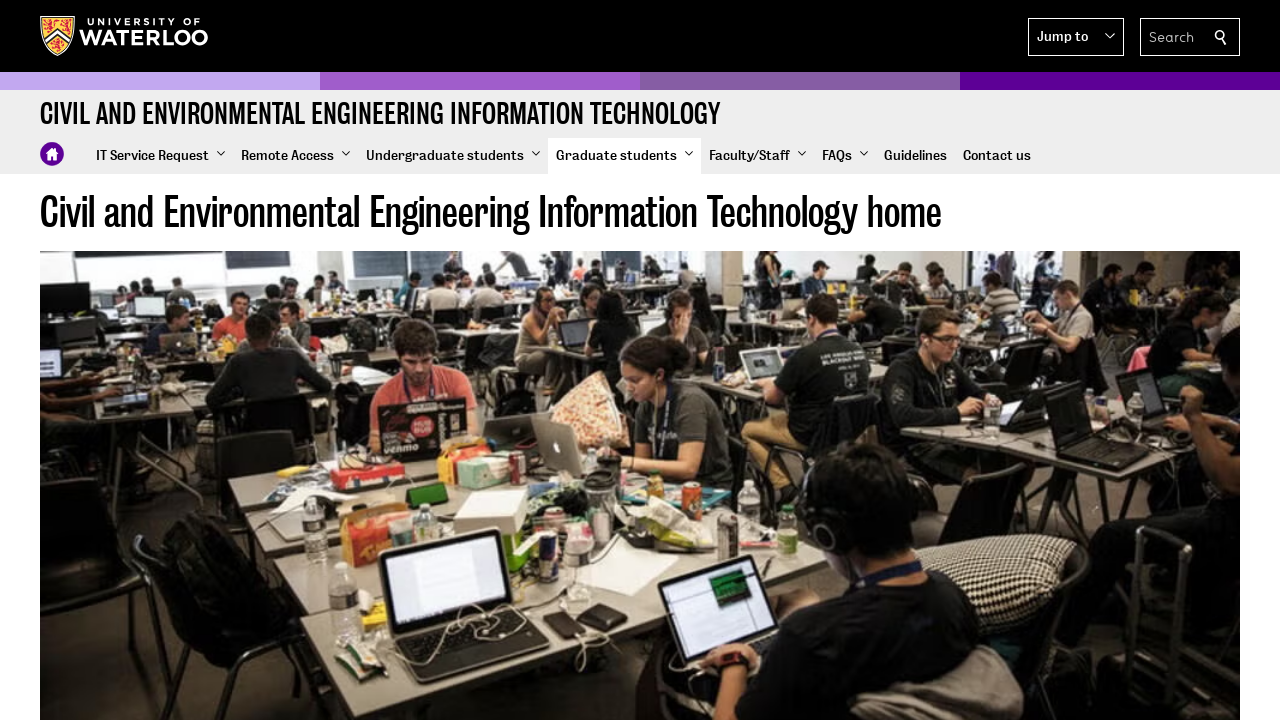

Selected the third navigation container
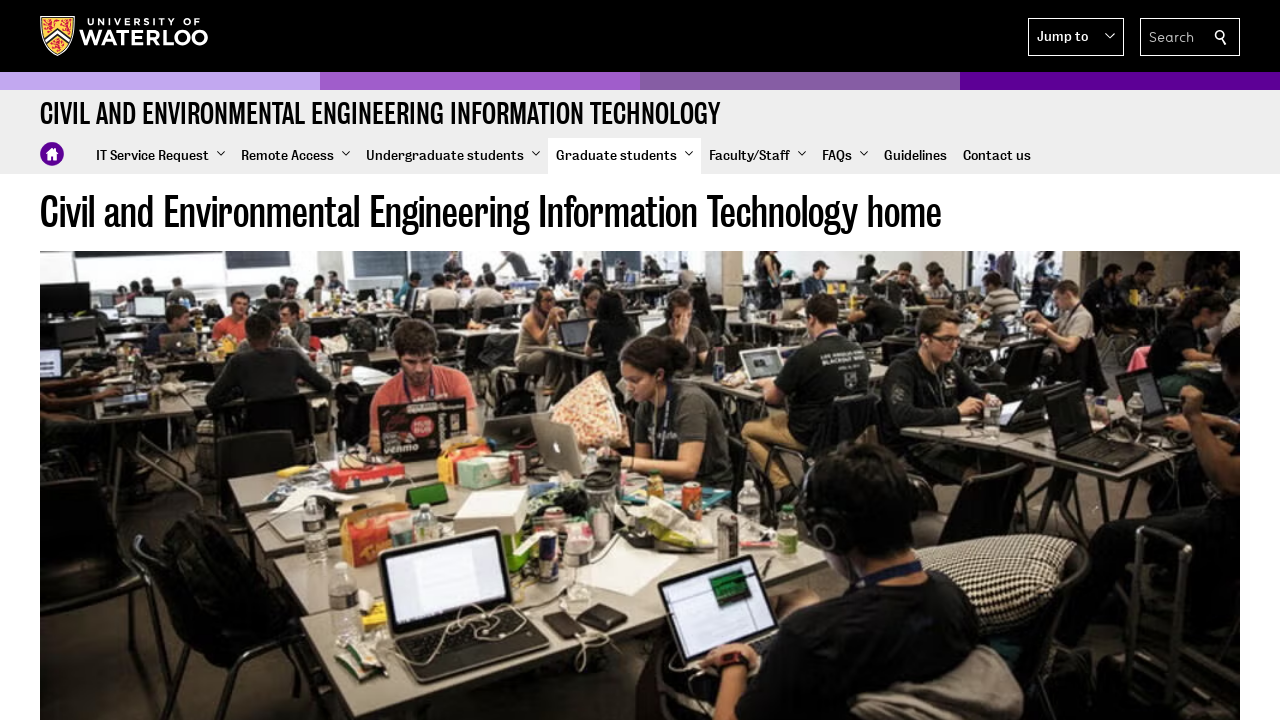

Located all navigation items within the container
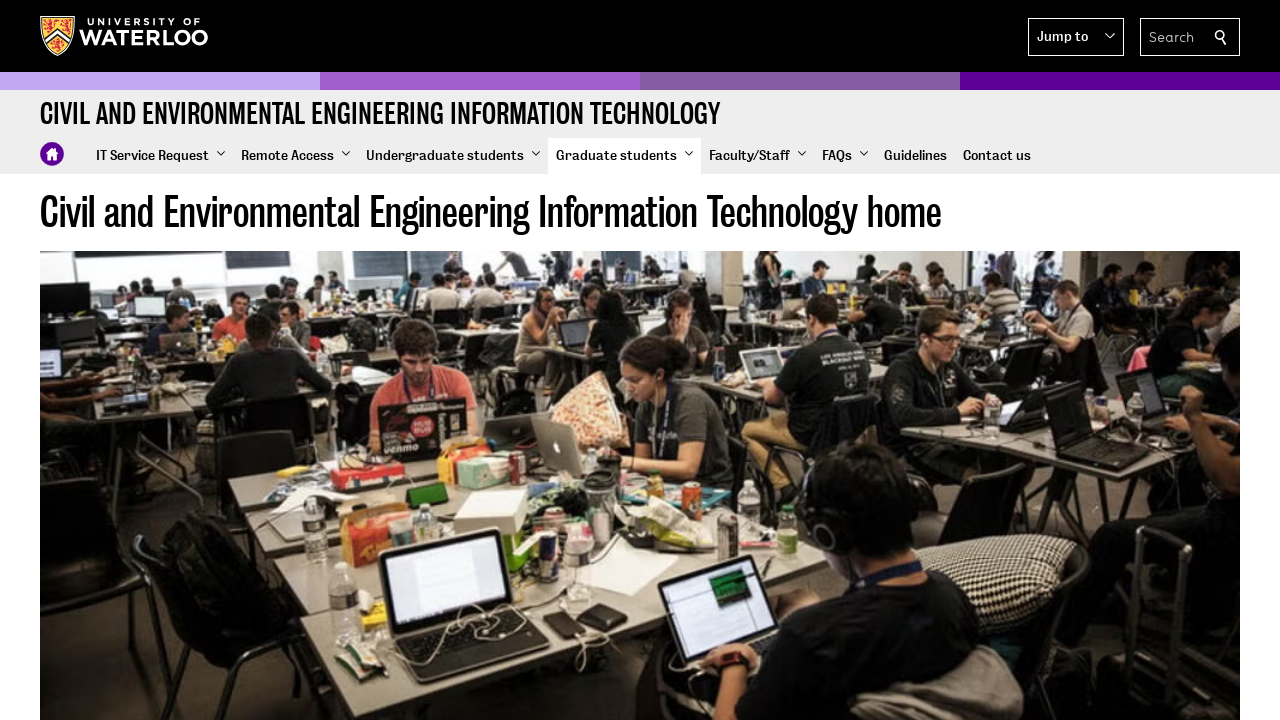

Retrieved class attribute of navigation item
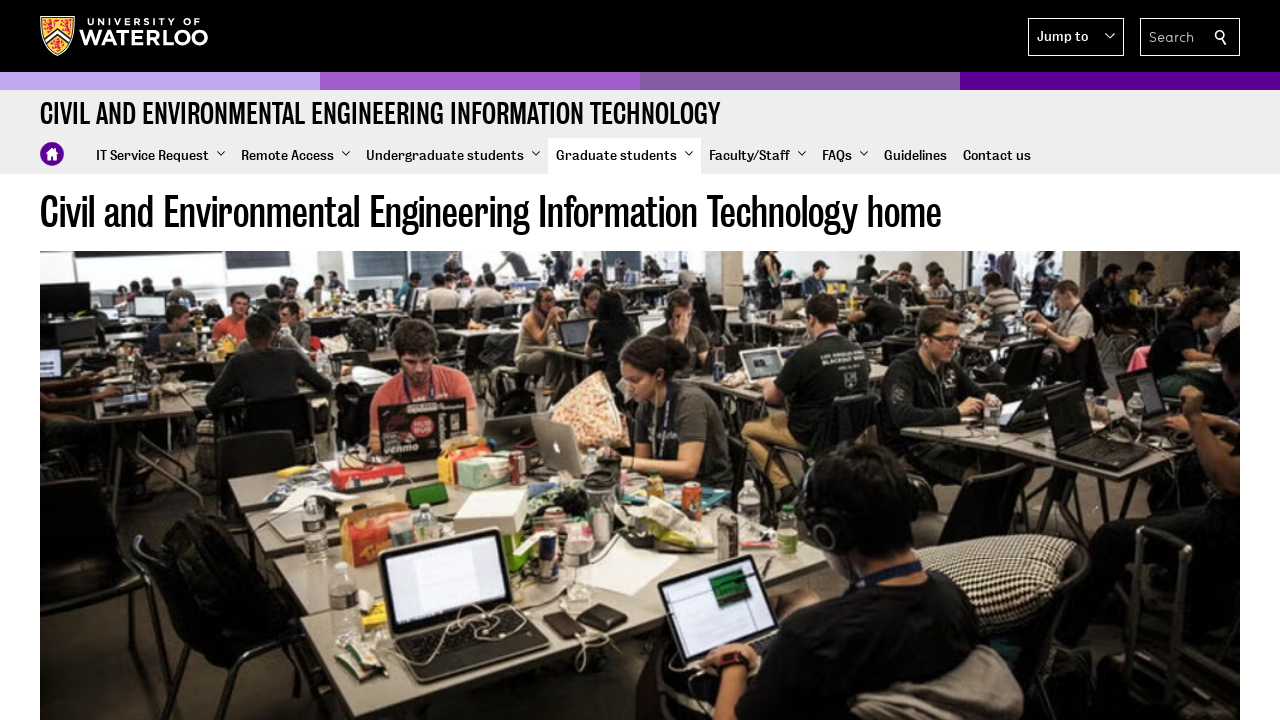

Clicked submenu navigation link to expand submenu at (160, 156) on nav >> nth=2 >> div > div > ul > li > a >> nth=0
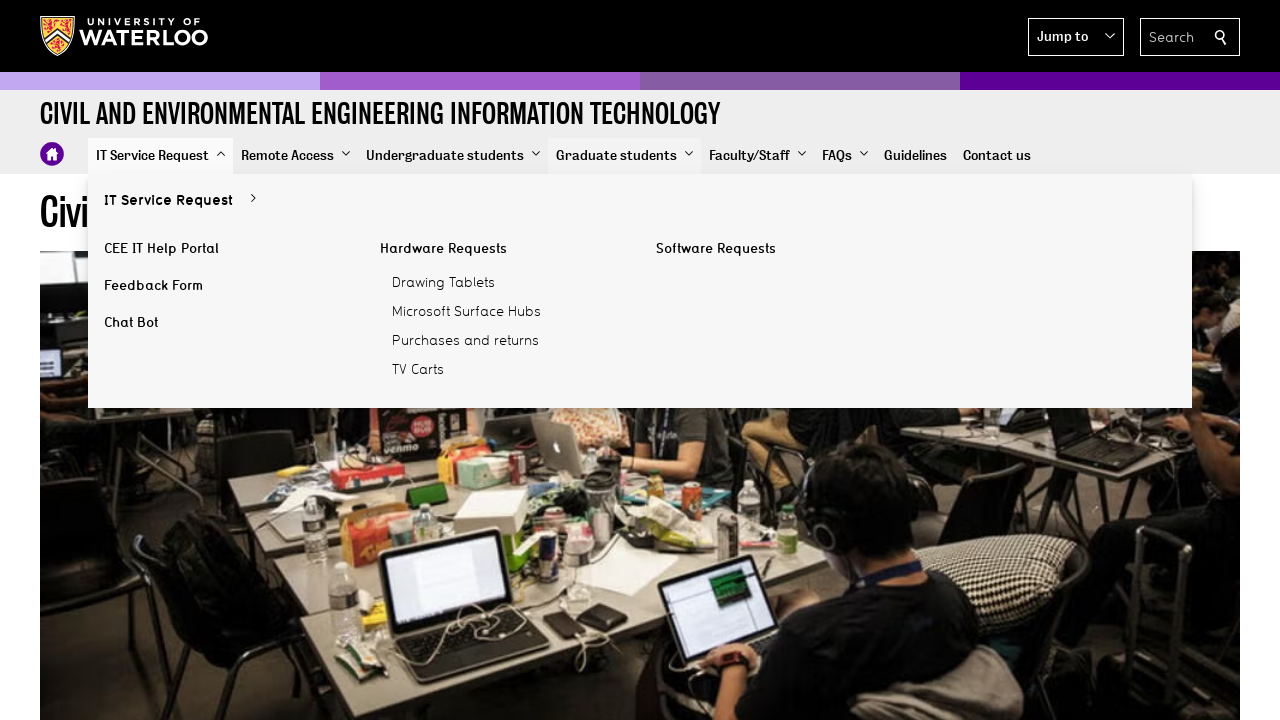

Retrieved class attribute of navigation item
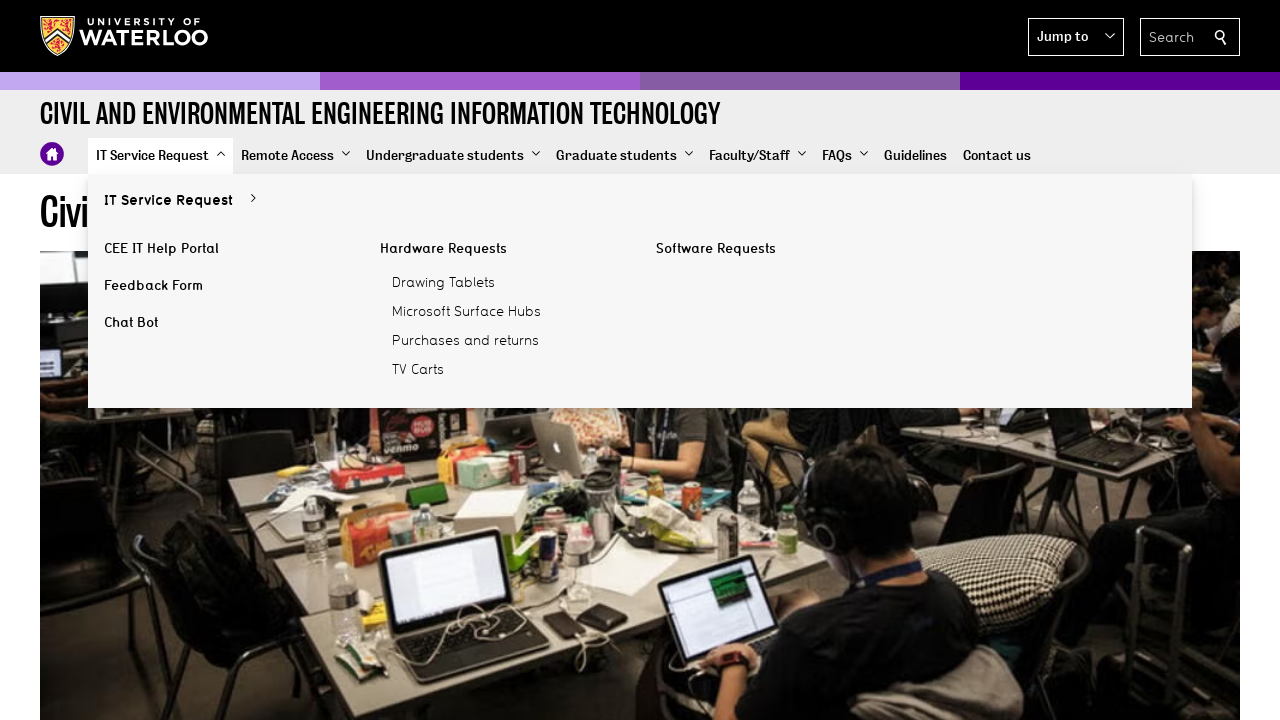

Clicked submenu navigation link to expand submenu at (296, 156) on nav >> nth=2 >> div > div > ul > li > a >> nth=1
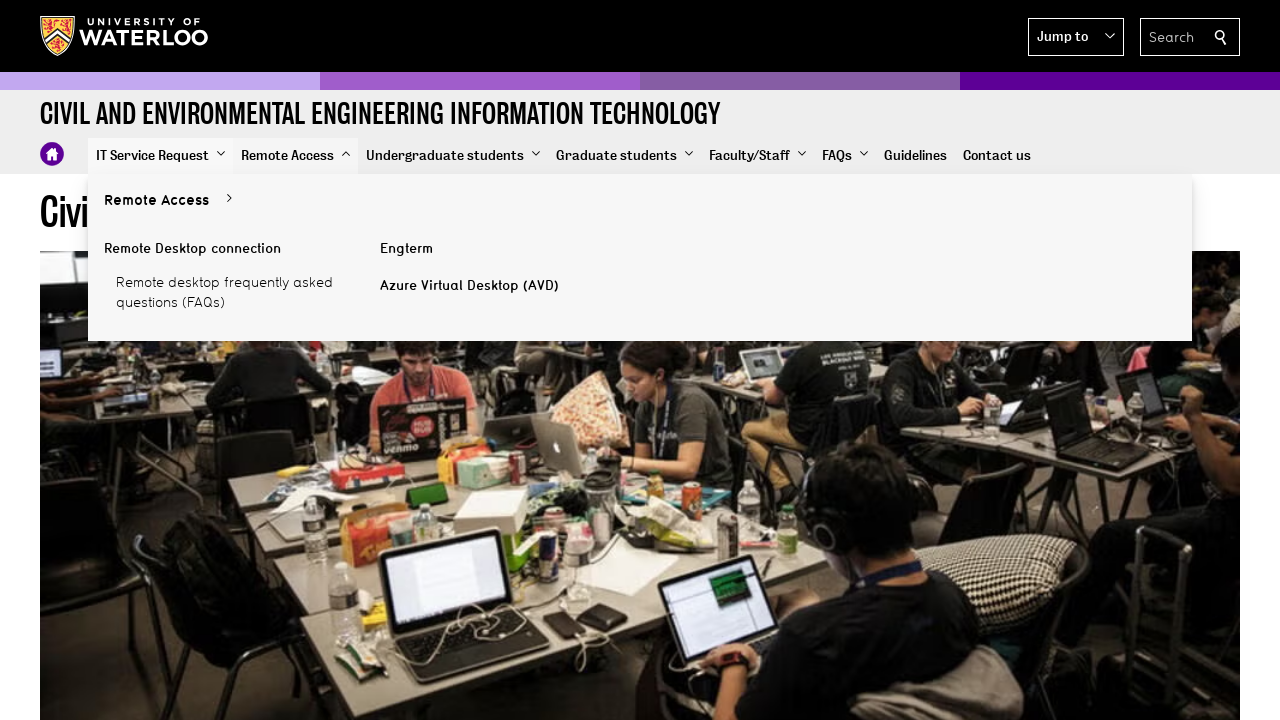

Retrieved class attribute of navigation item
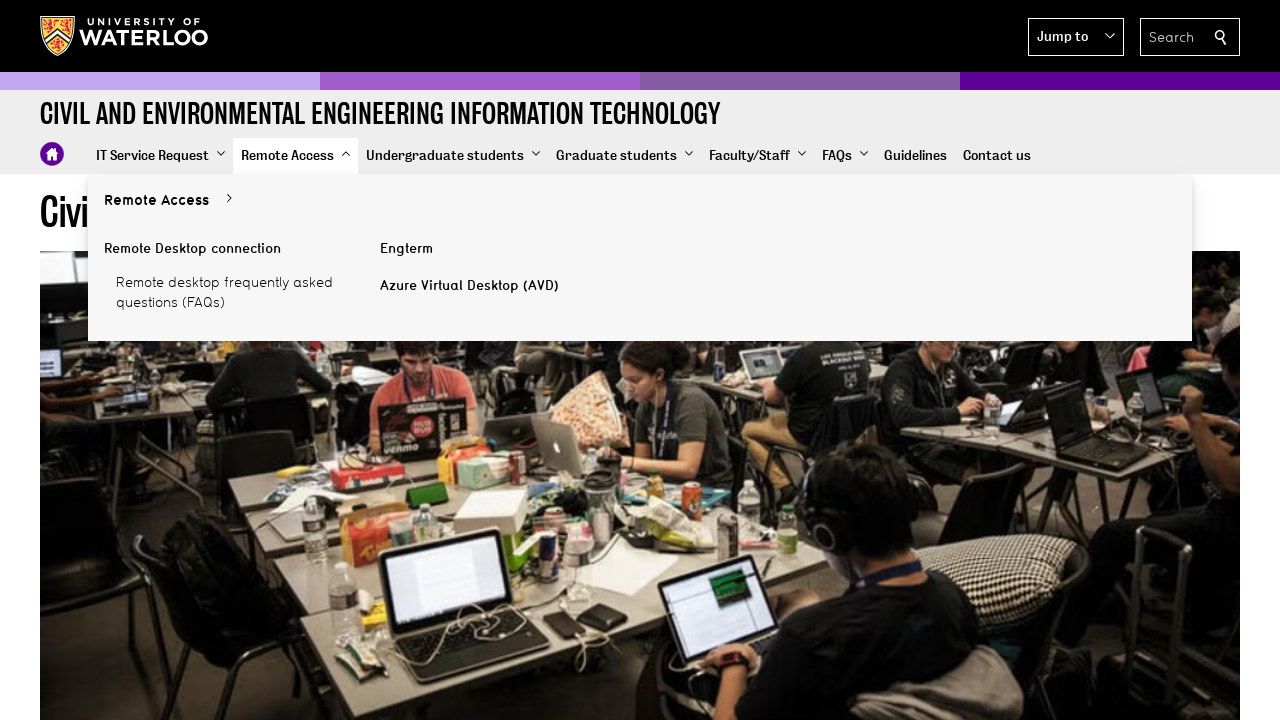

Clicked submenu navigation link to expand submenu at (453, 156) on nav >> nth=2 >> div > div > ul > li > a >> nth=2
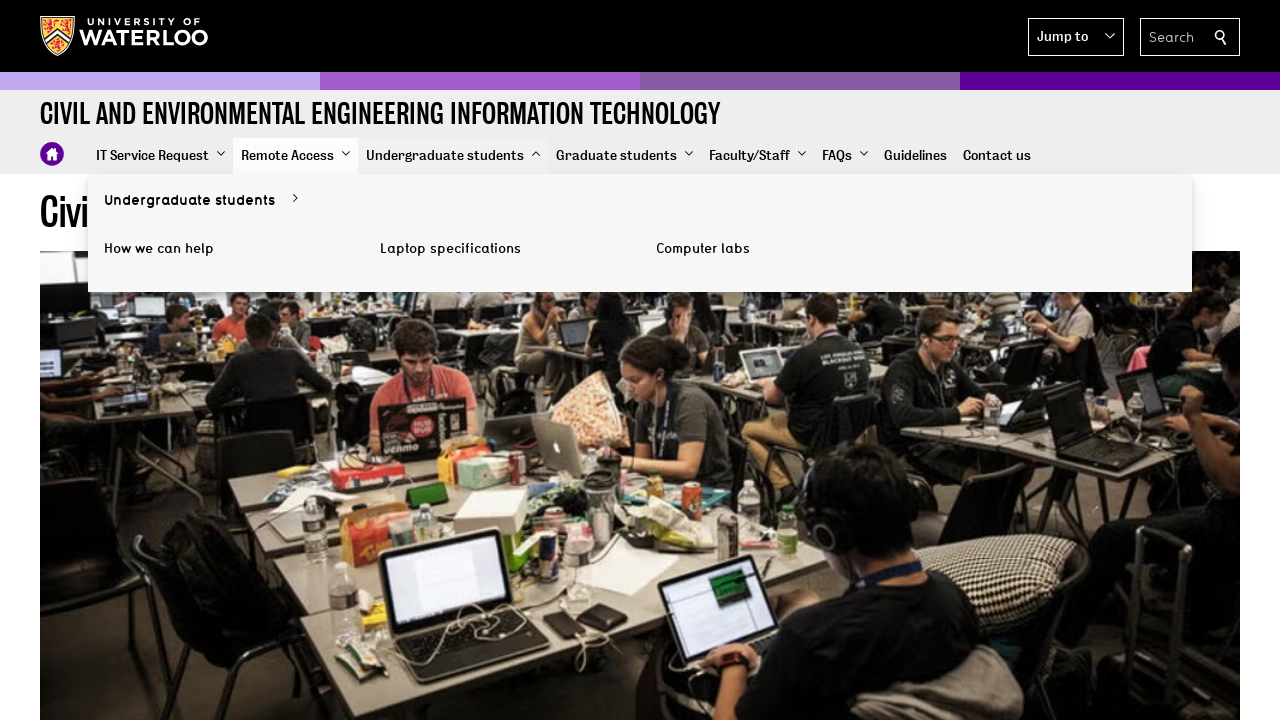

Retrieved class attribute of navigation item
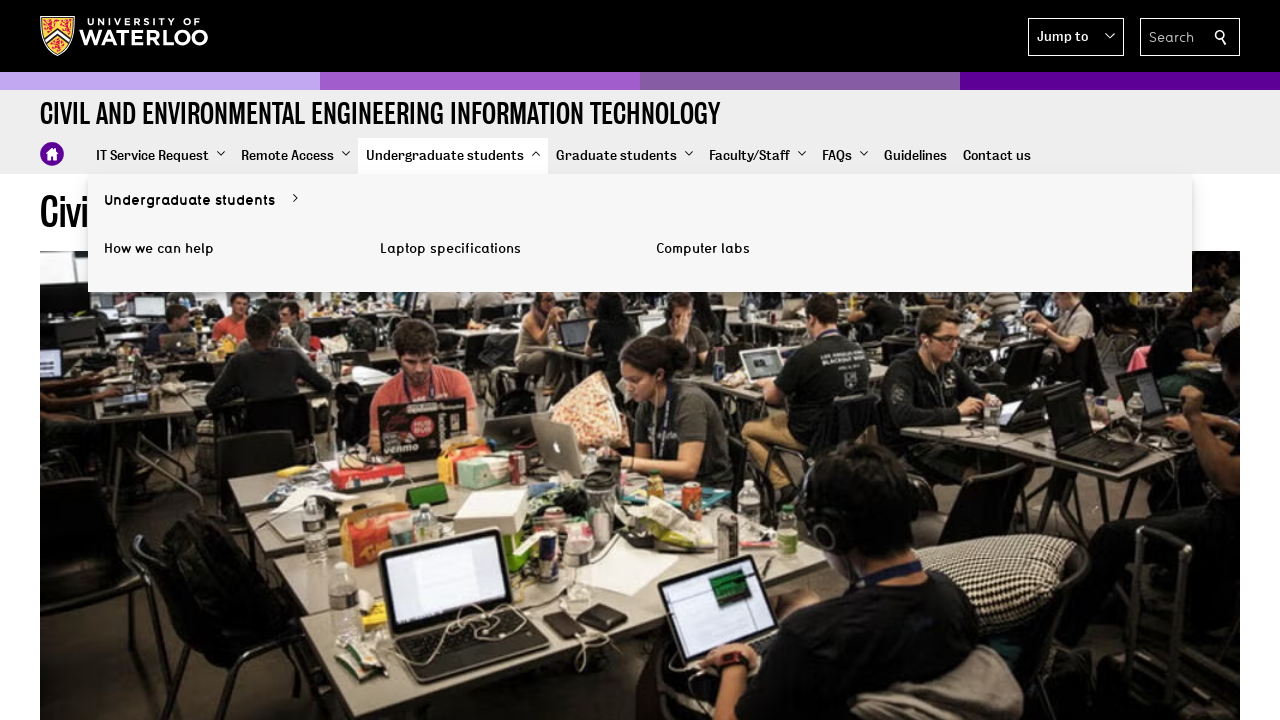

Clicked submenu navigation link to expand submenu at (624, 156) on nav >> nth=2 >> div > div > ul > li > a >> nth=3
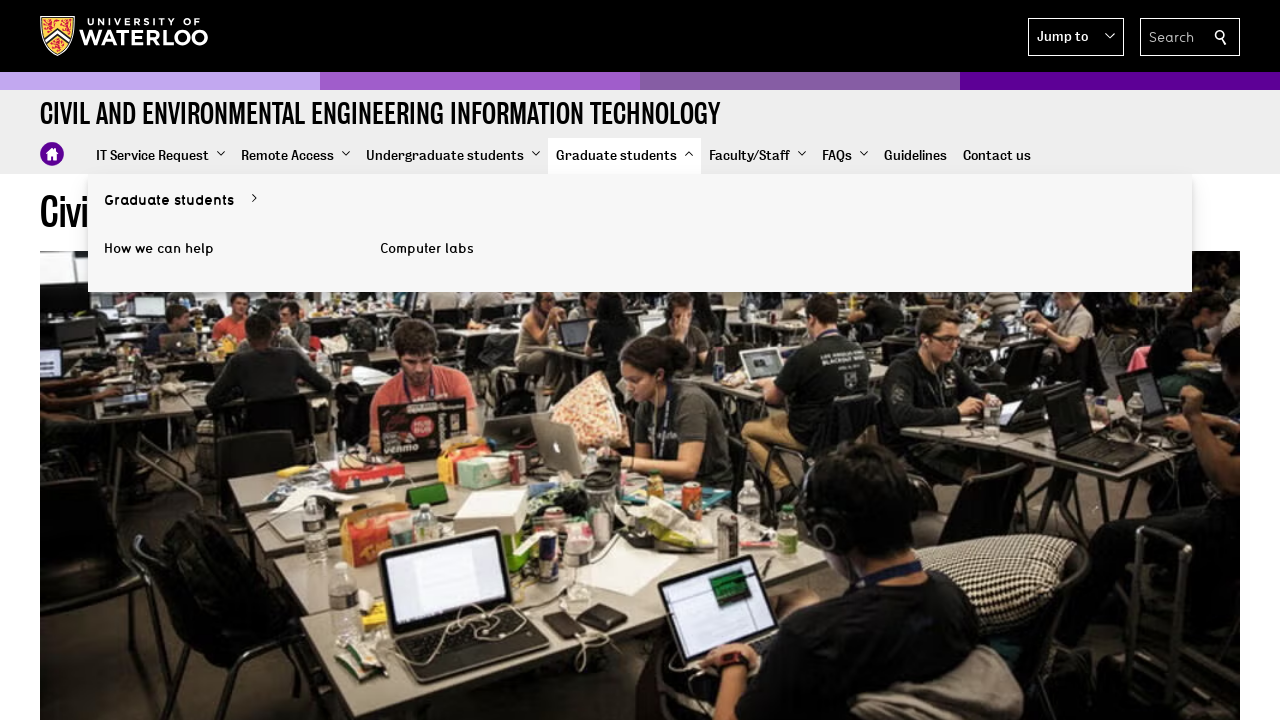

Retrieved class attribute of navigation item
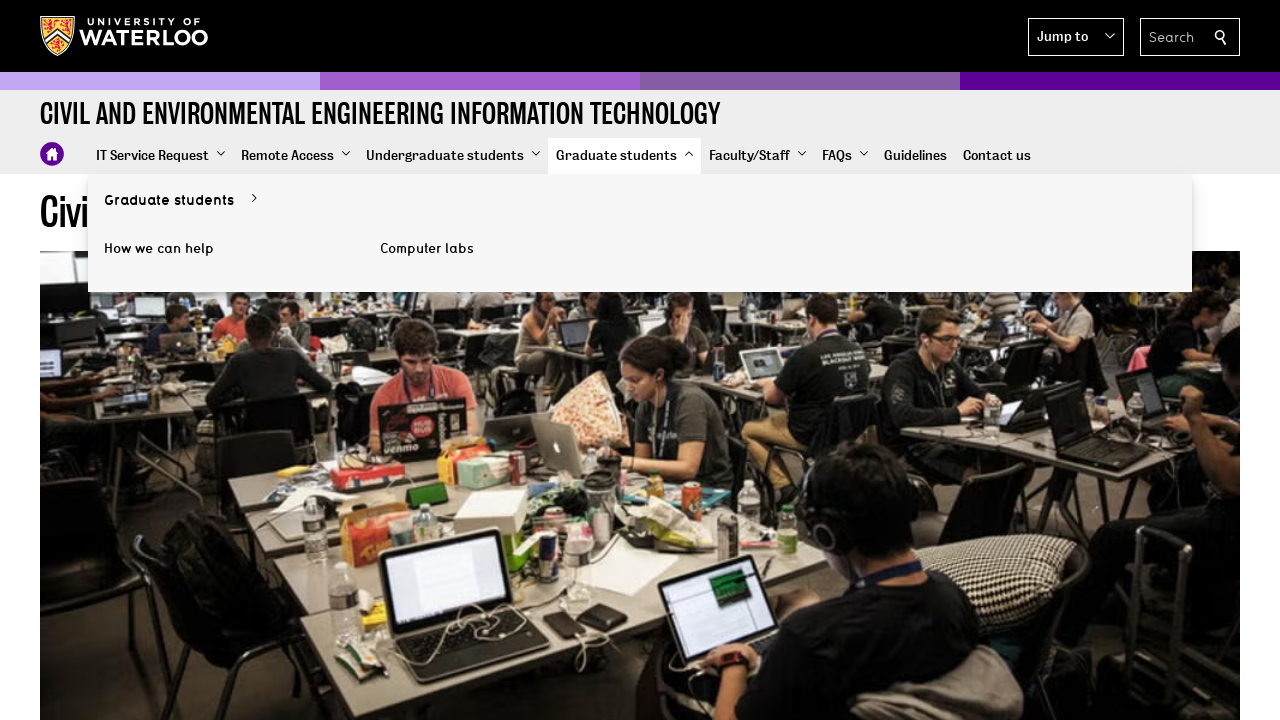

Clicked submenu navigation link to expand submenu at (758, 156) on nav >> nth=2 >> div > div > ul > li > a >> nth=4
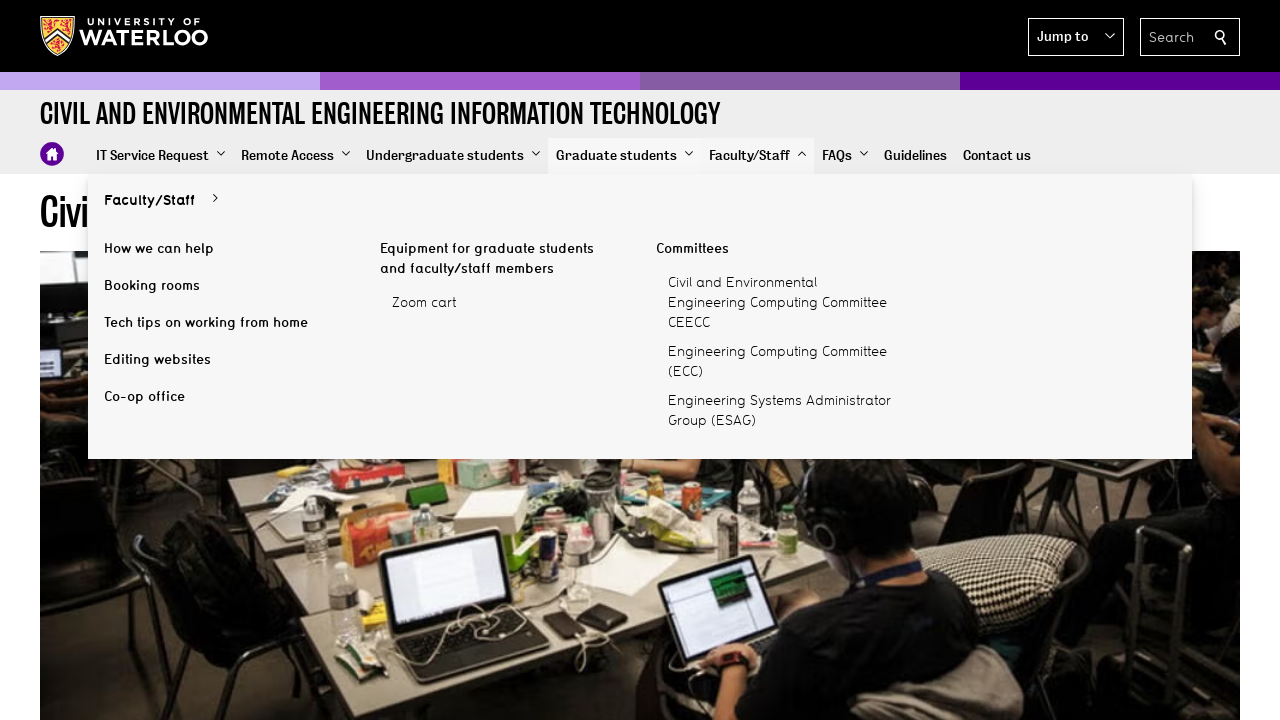

Retrieved class attribute of navigation item
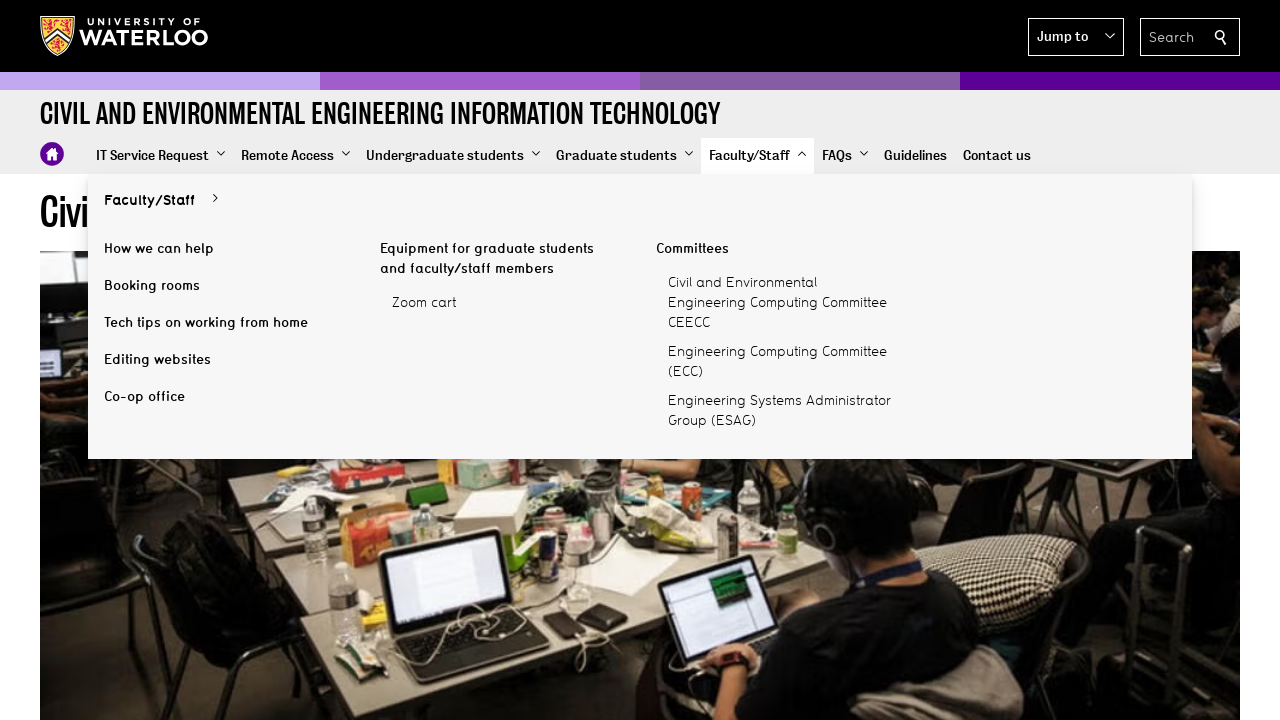

Clicked submenu navigation link to expand submenu at (845, 156) on nav >> nth=2 >> div > div > ul > li > a >> nth=5
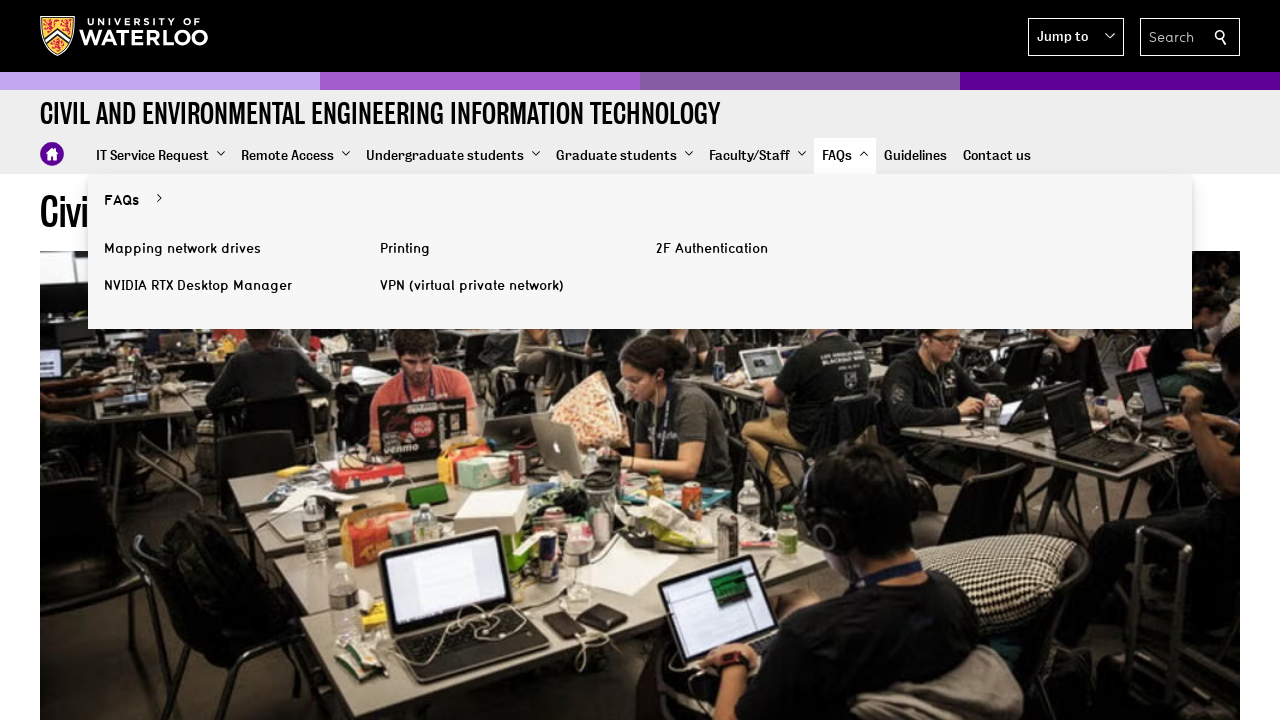

Retrieved class attribute of navigation item
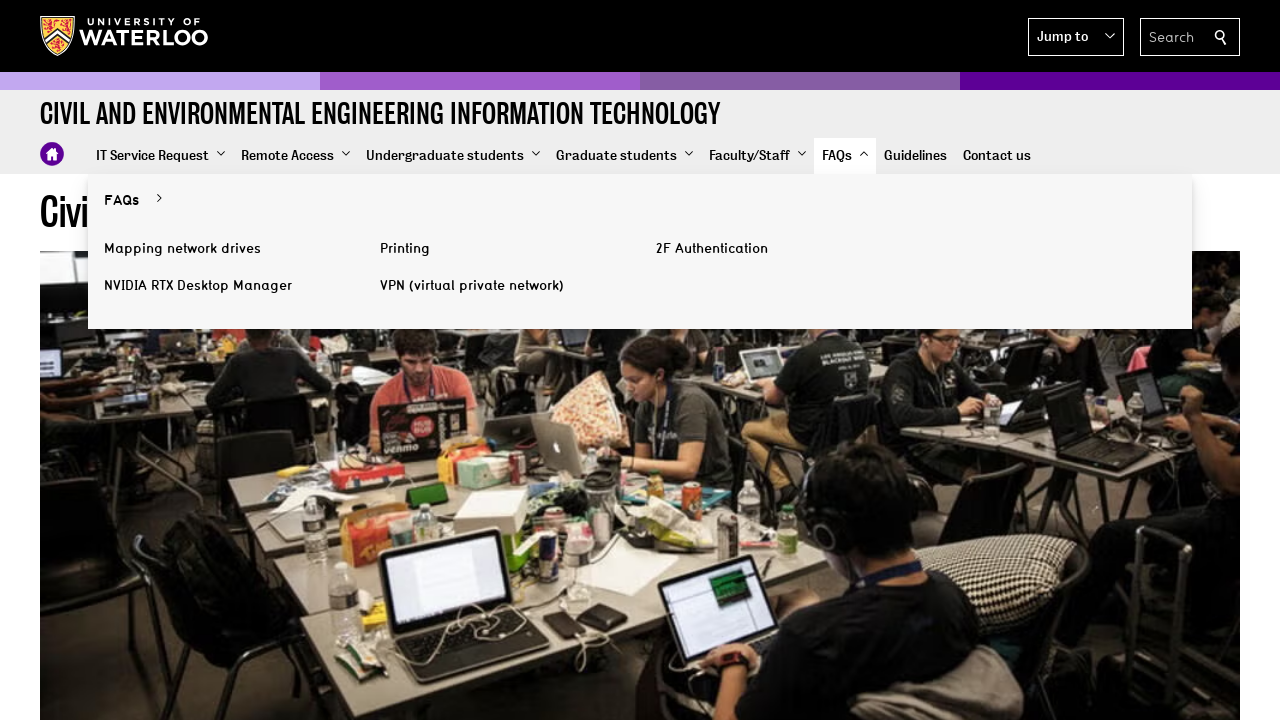

Clicked non-submenu navigation link at (916, 156) on nav >> nth=2 >> div > div > ul > li > a >> nth=6
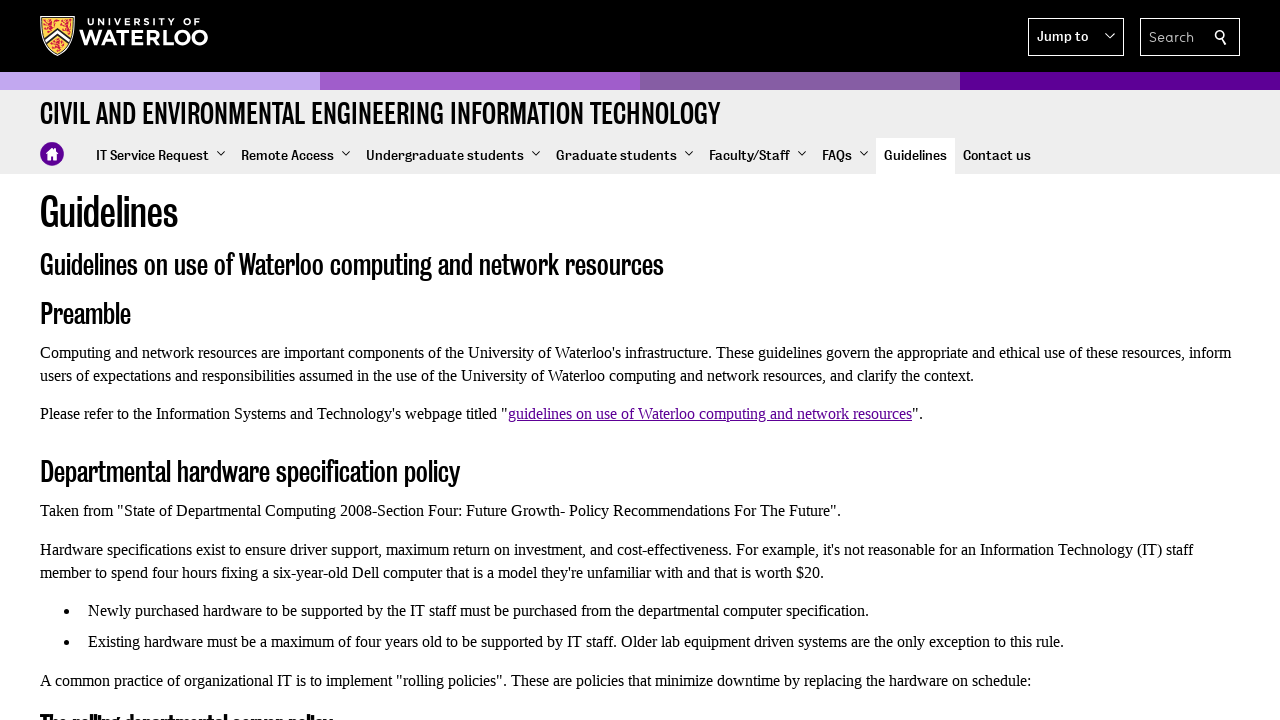

Waited for page to load after clicking navigation link
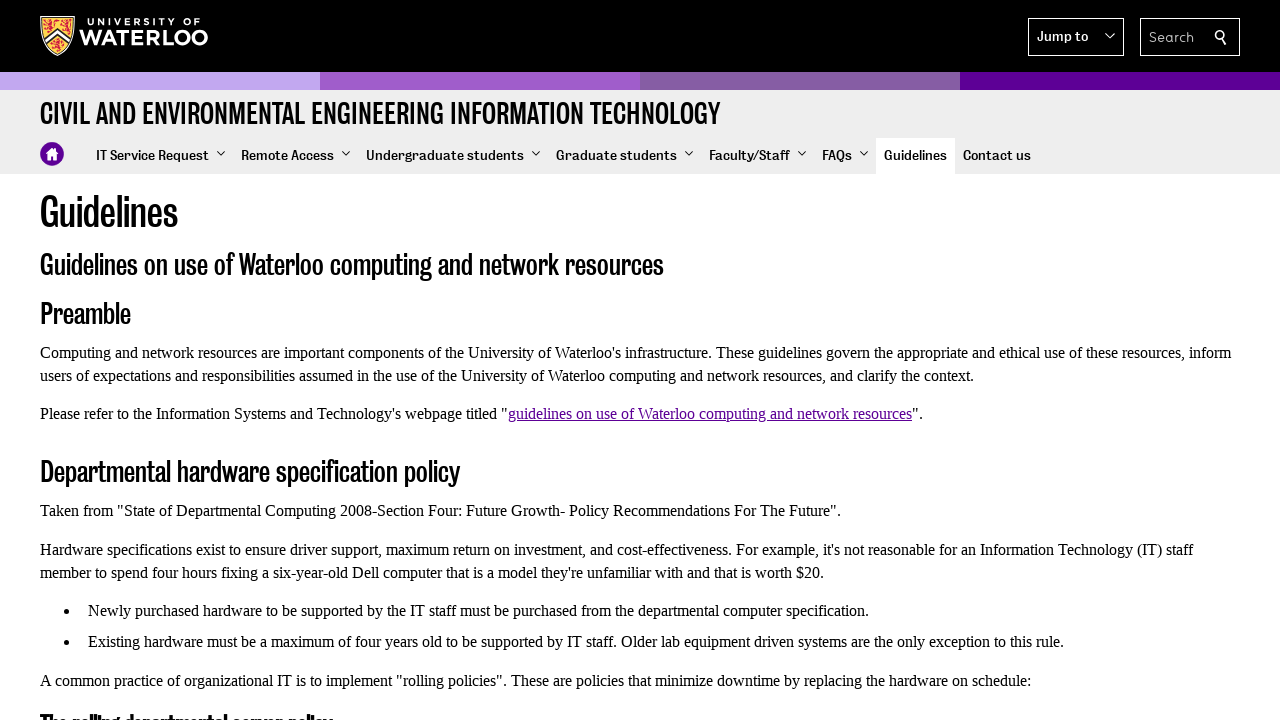

Navigated back to previous page
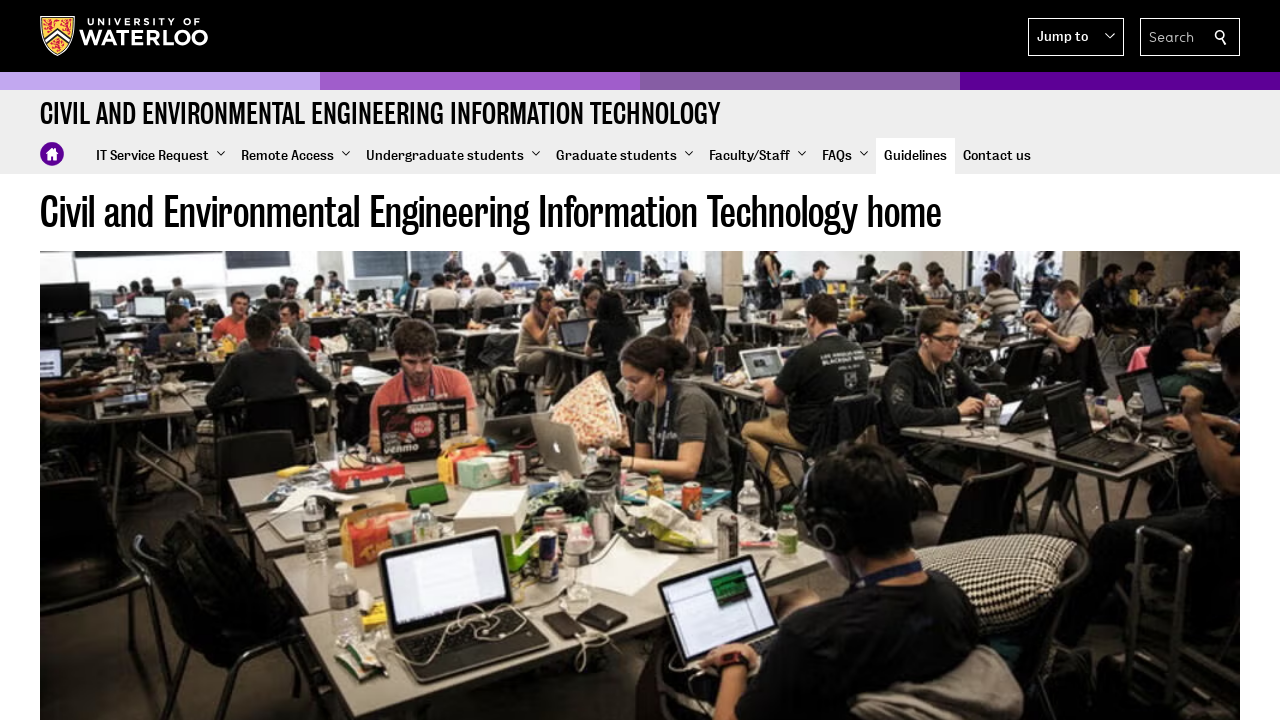

Waited for page to load after navigating back
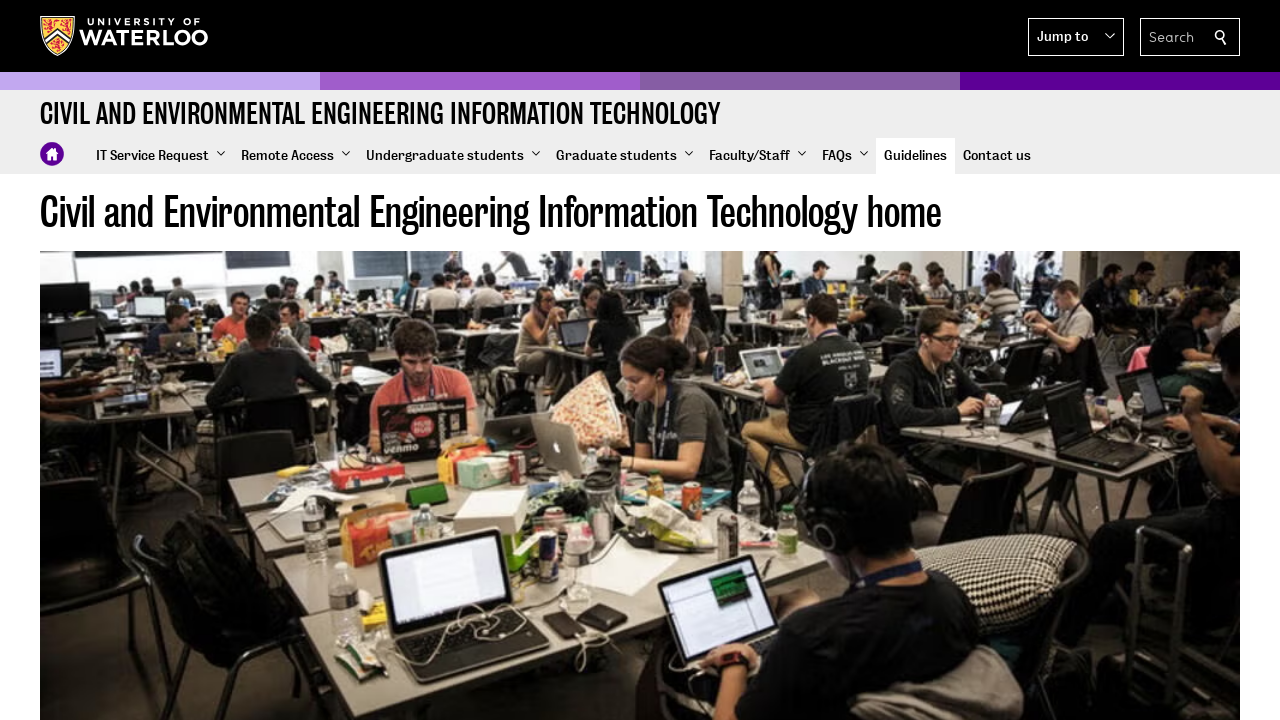

Retrieved class attribute of navigation item
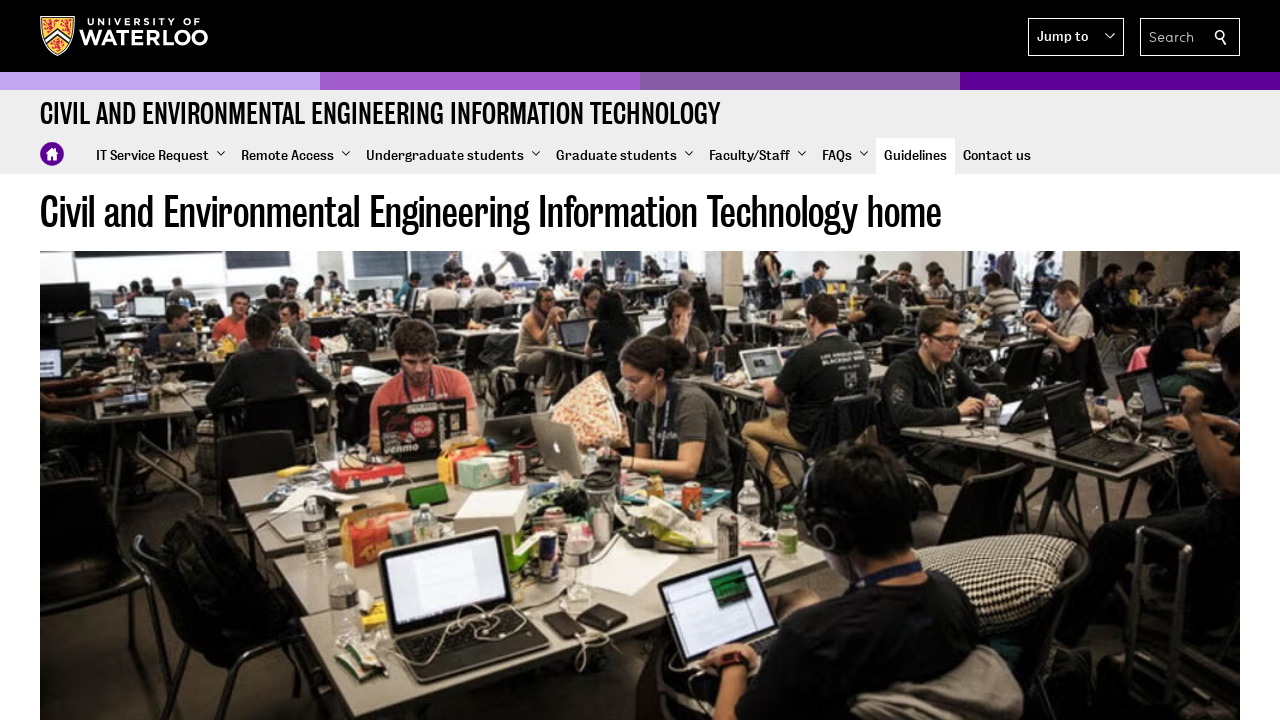

Clicked non-submenu navigation link at (997, 156) on nav >> nth=2 >> div > div > ul > li > a >> nth=7
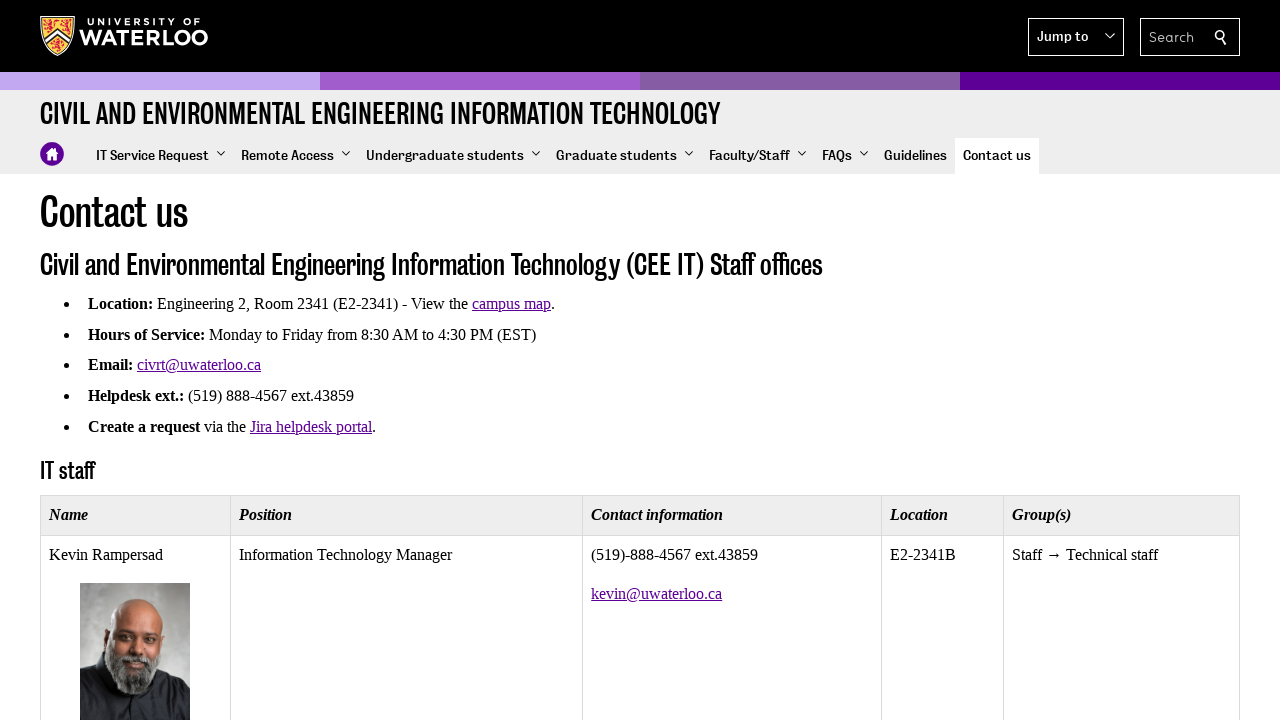

Waited for page to load after clicking navigation link
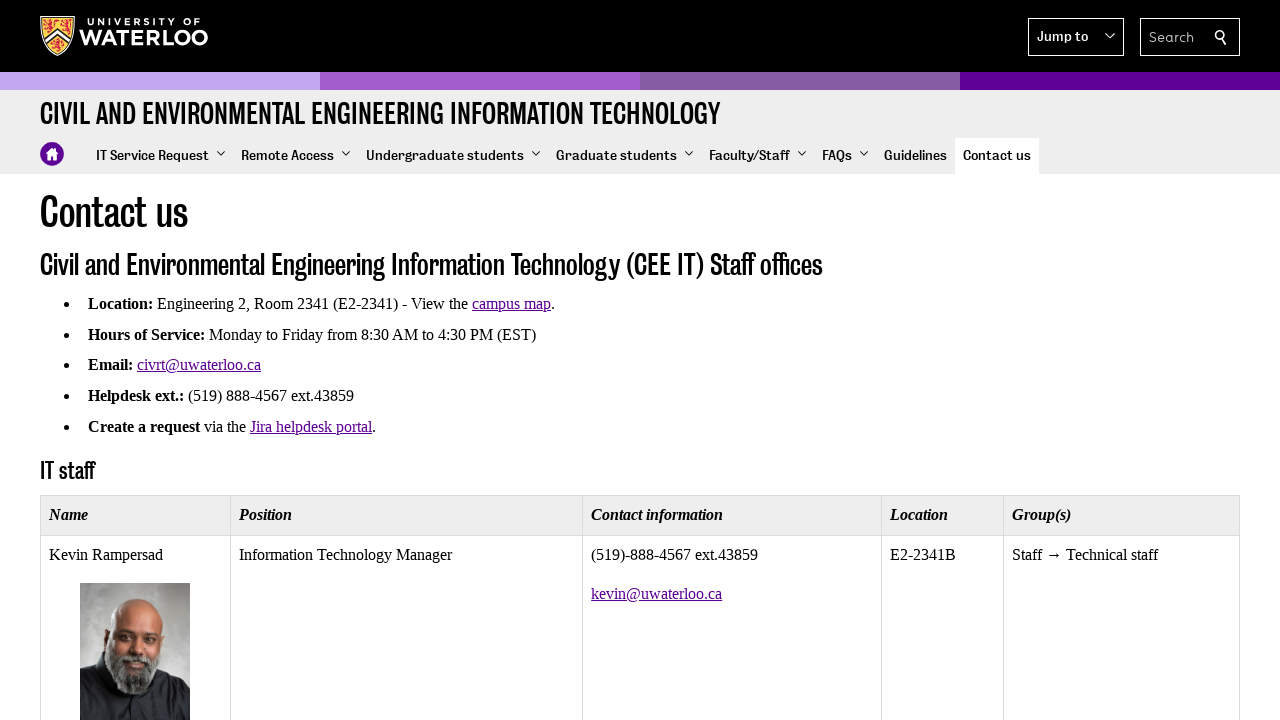

Navigated back to previous page
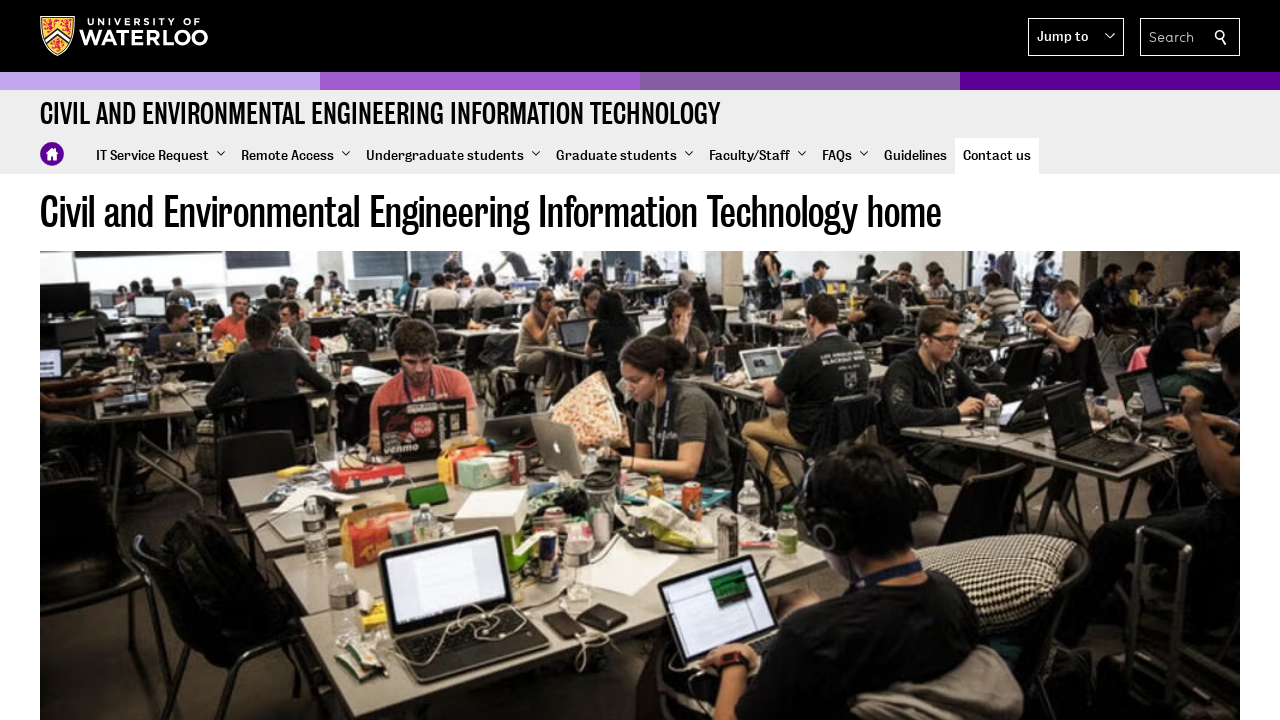

Waited for page to load after navigating back
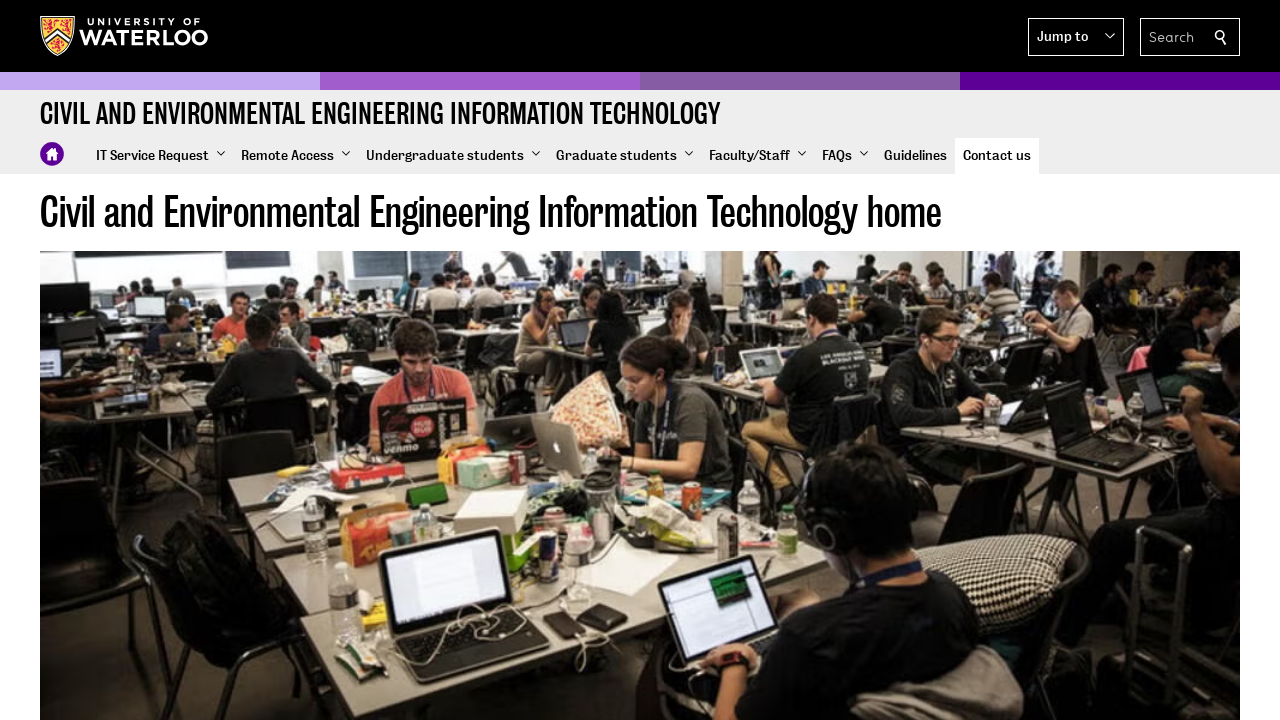

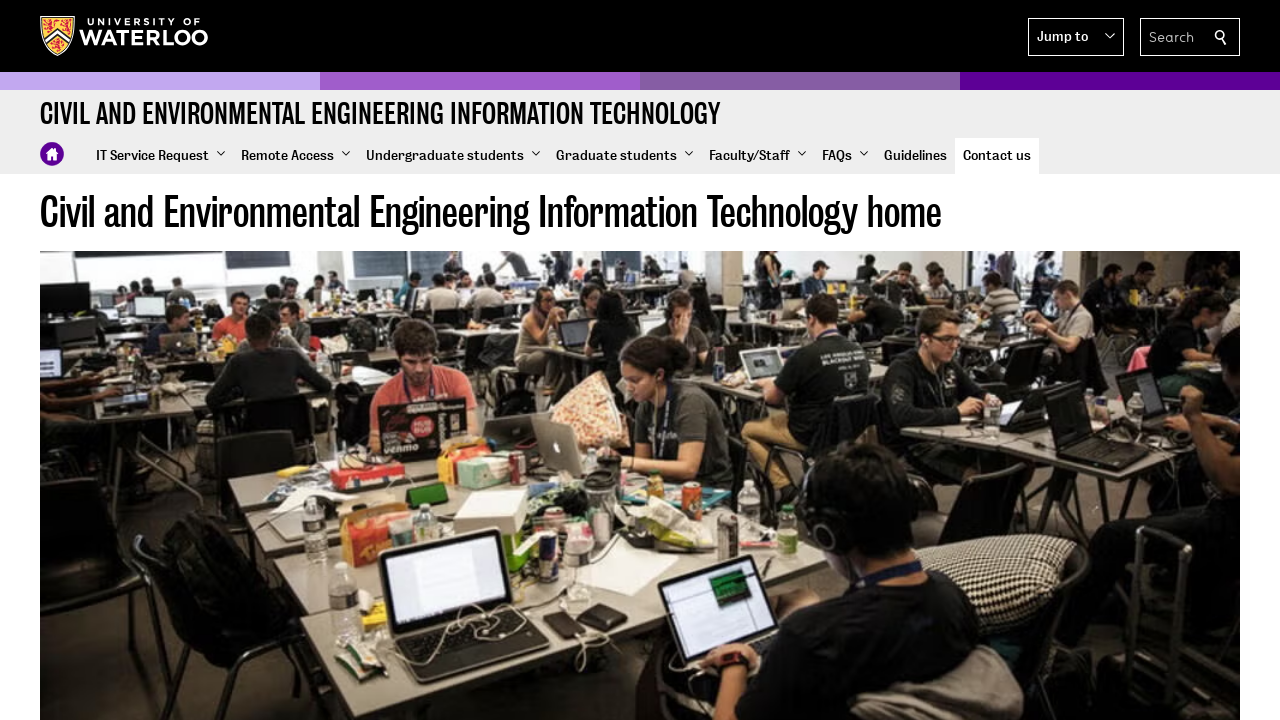